Tests that button width adjusts when browser window is resized from maximized to a smaller size

Starting URL: https://rioran.github.io/ru_vowels_filter/main.html

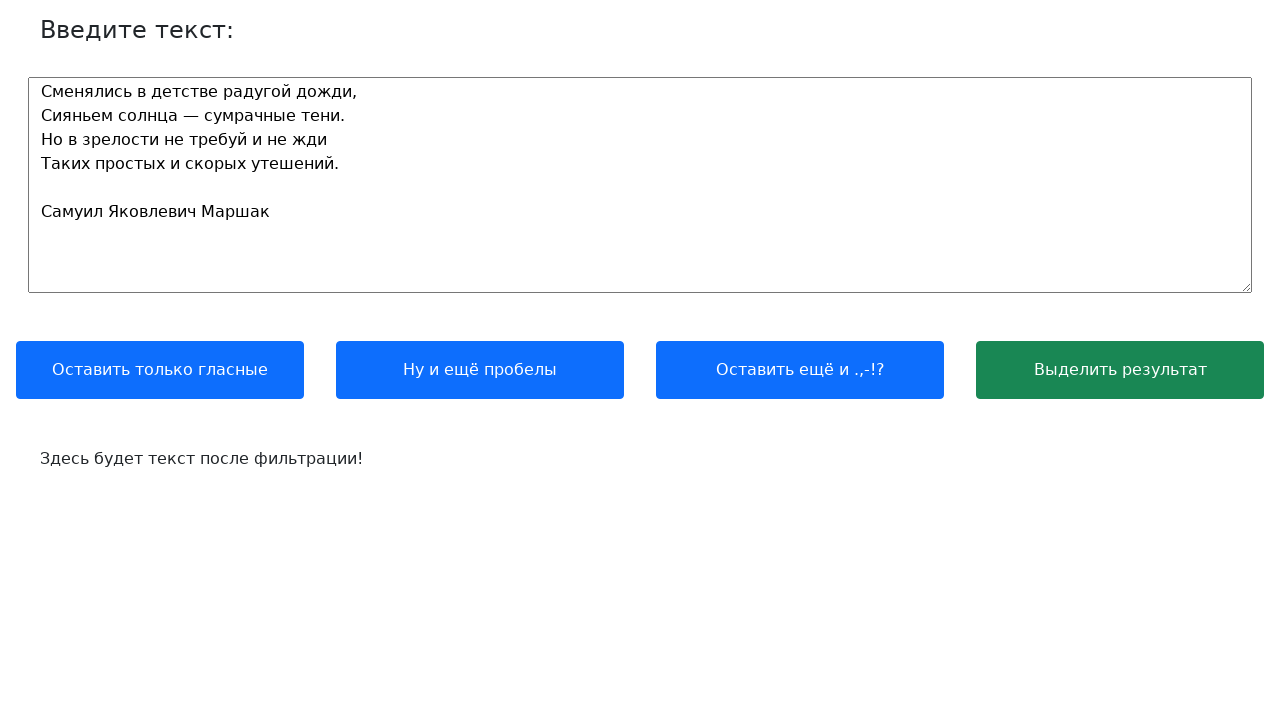

Navigated to ru_vowels_filter main page
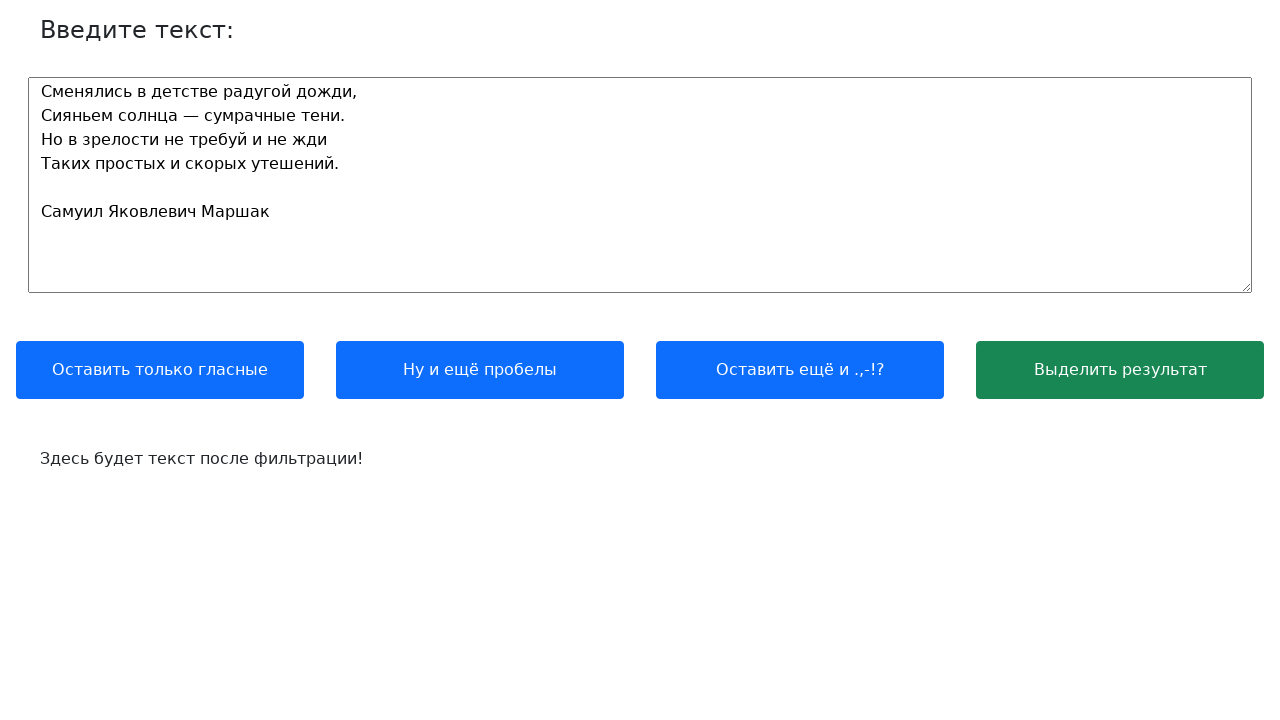

Button element loaded and ready
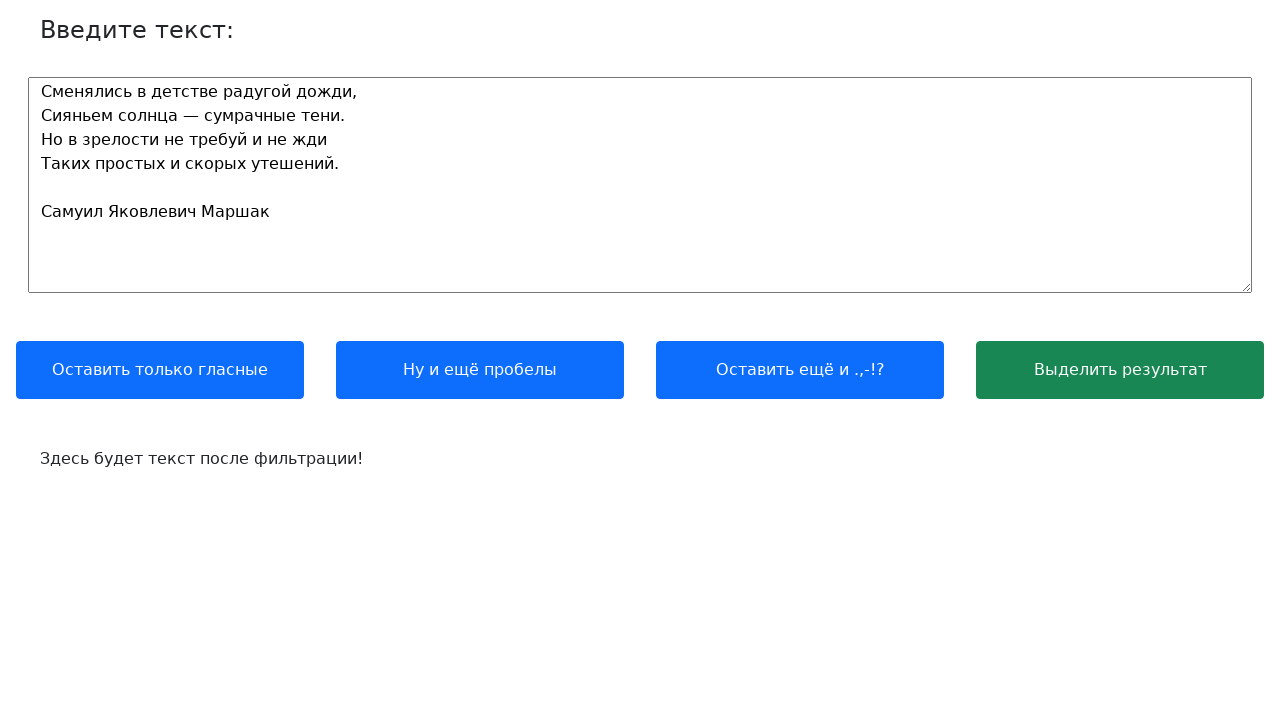

Captured button width at full viewport: 288px
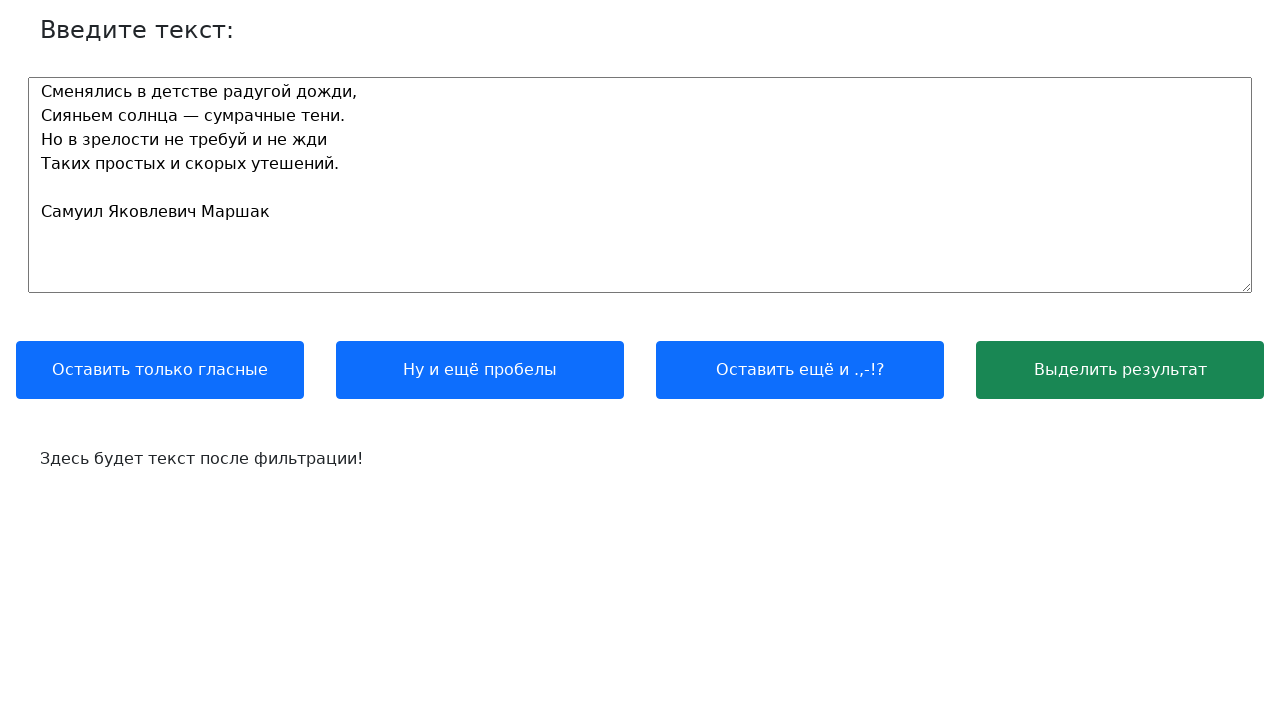

Resized viewport to 542x554 pixels (smaller than maximized)
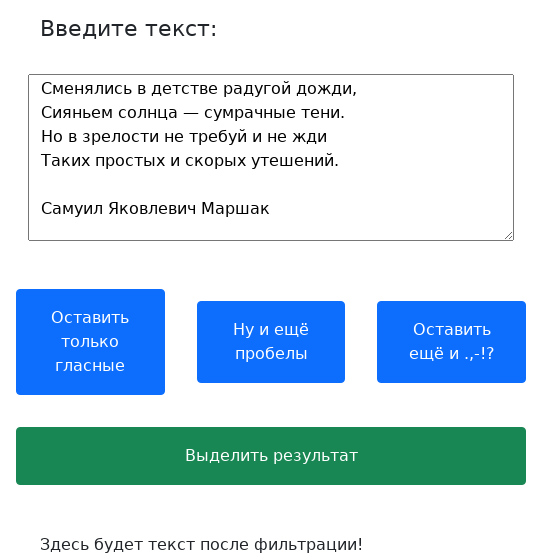

Captured button width after resize: 510px
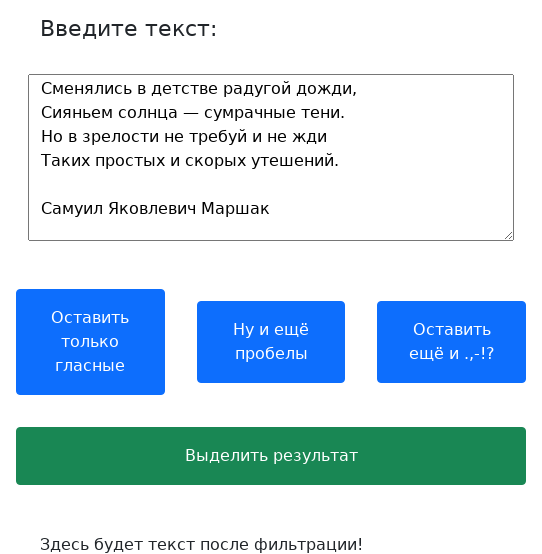

Assertion passed: button width changed from 288px to 510px
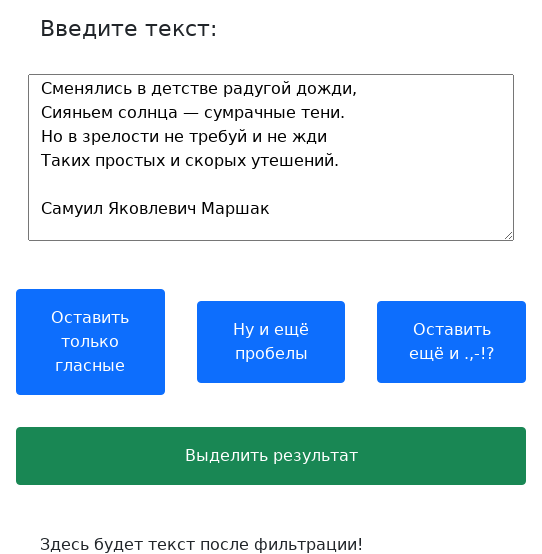

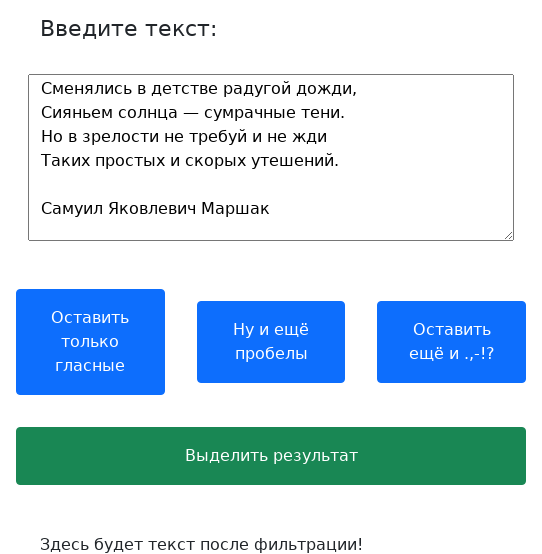